Tests that new items are appended to the bottom of the list by creating 3 todos and verifying count

Starting URL: https://demo.playwright.dev/todomvc

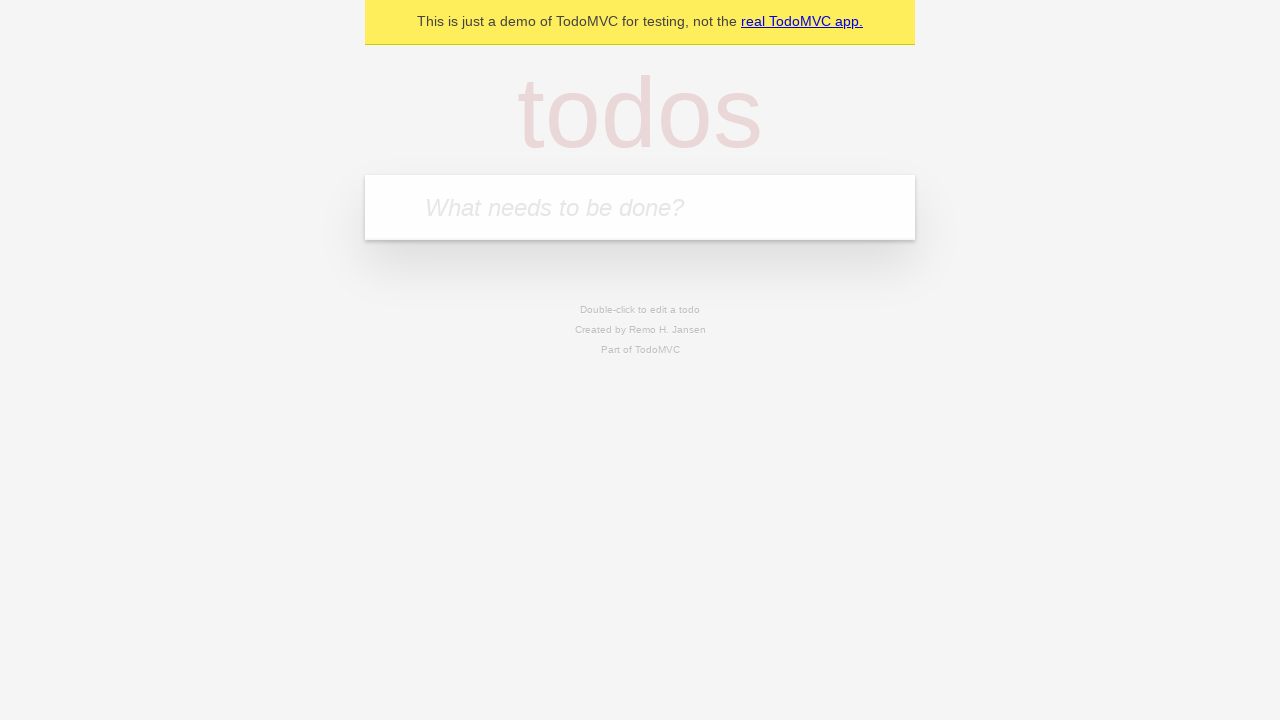

Filled todo input with 'buy some cheese' on internal:attr=[placeholder="What needs to be done?"i]
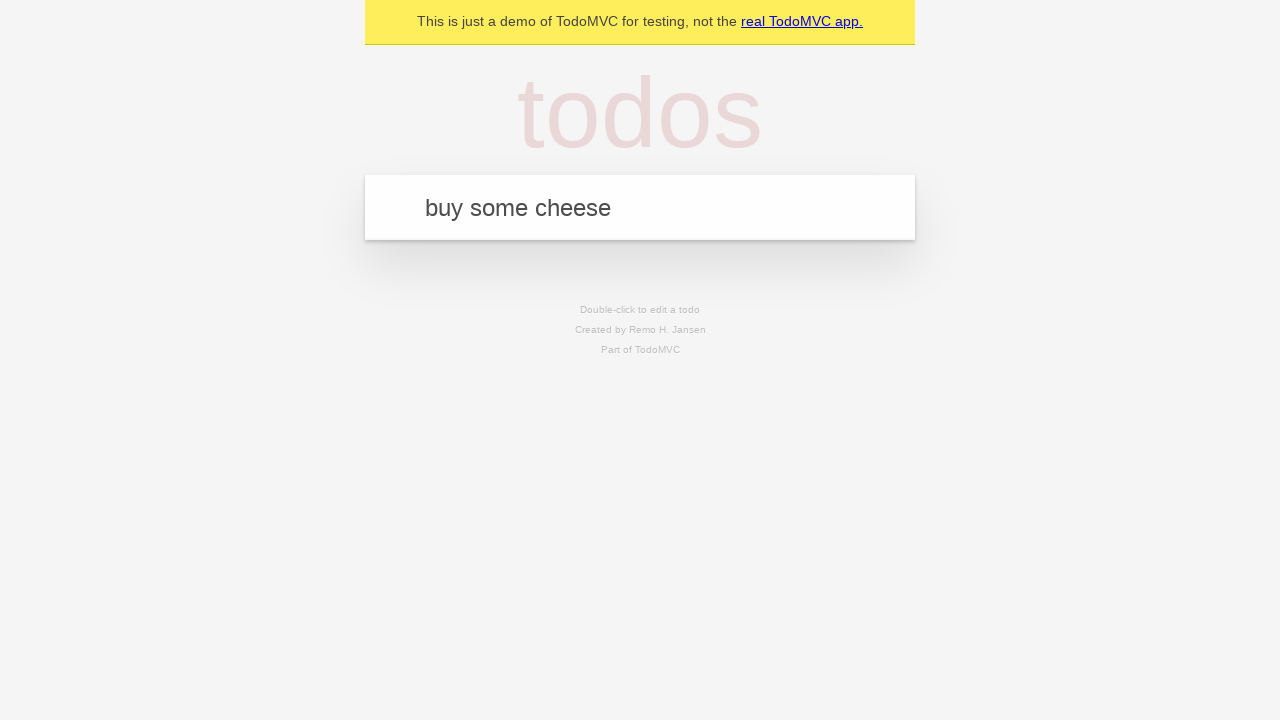

Pressed Enter to create first todo on internal:attr=[placeholder="What needs to be done?"i]
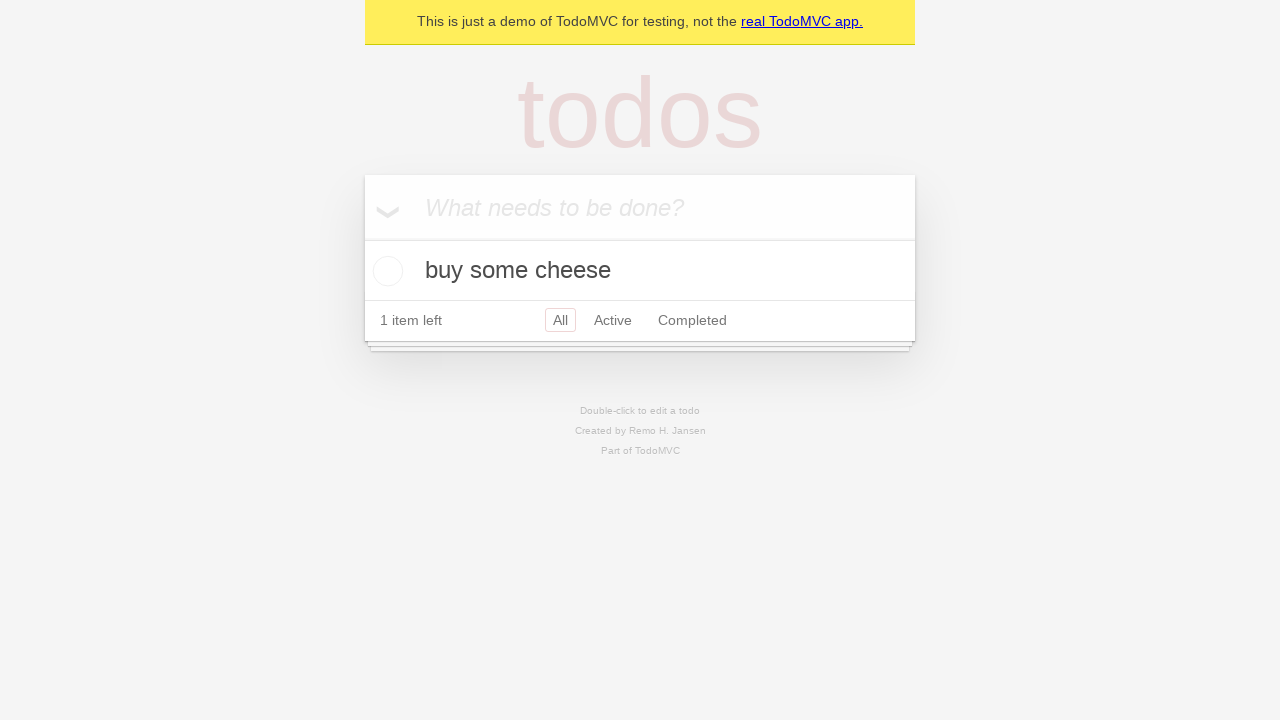

Filled todo input with 'feed the cat' on internal:attr=[placeholder="What needs to be done?"i]
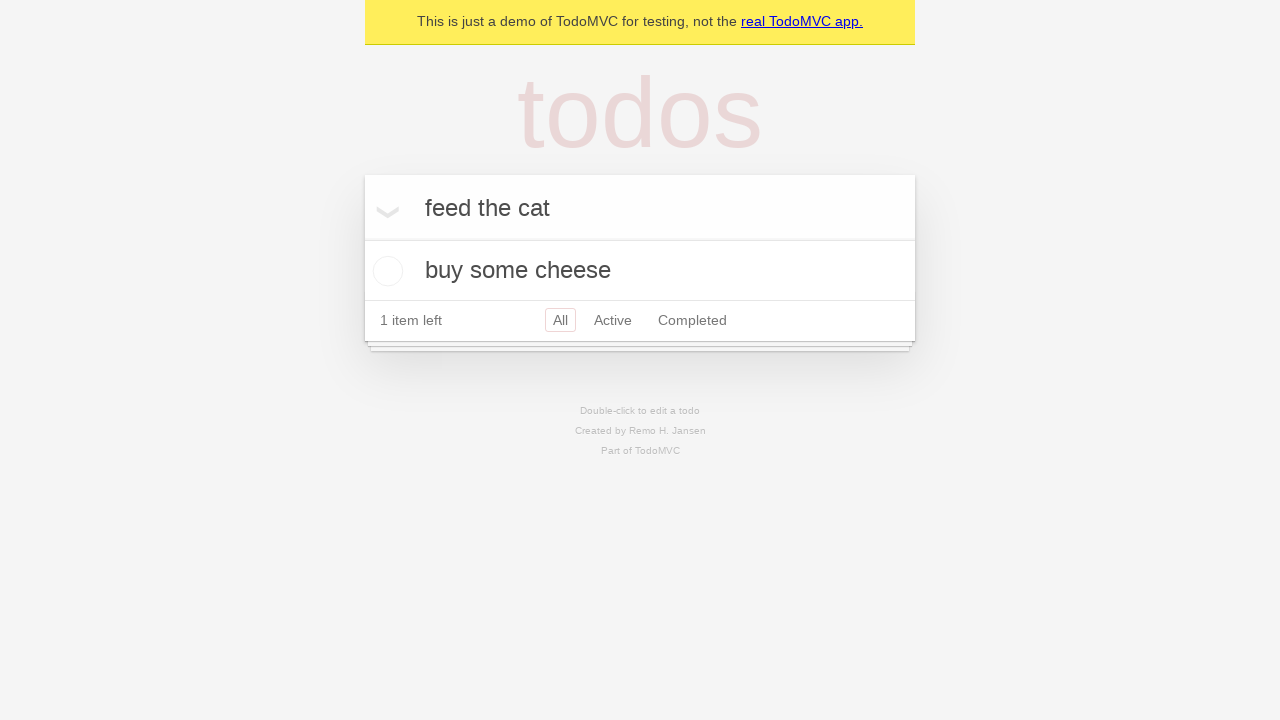

Pressed Enter to create second todo on internal:attr=[placeholder="What needs to be done?"i]
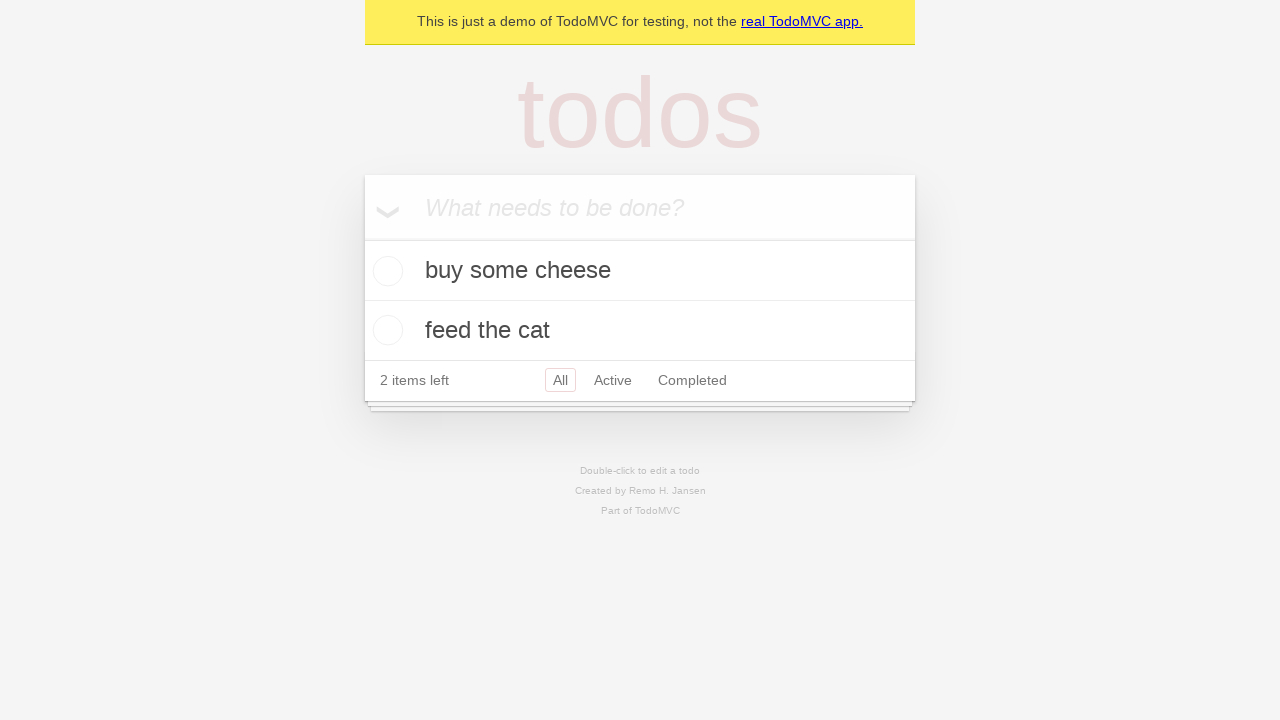

Filled todo input with 'book a doctors appointment' on internal:attr=[placeholder="What needs to be done?"i]
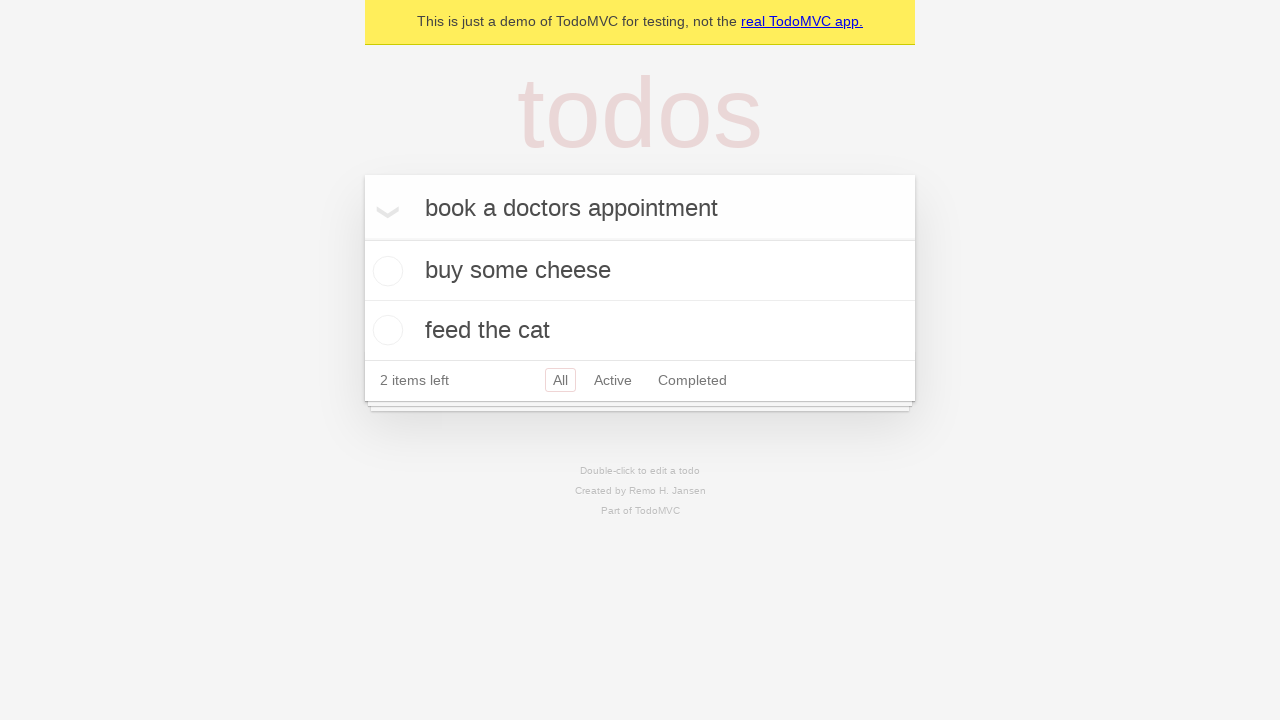

Pressed Enter to create third todo on internal:attr=[placeholder="What needs to be done?"i]
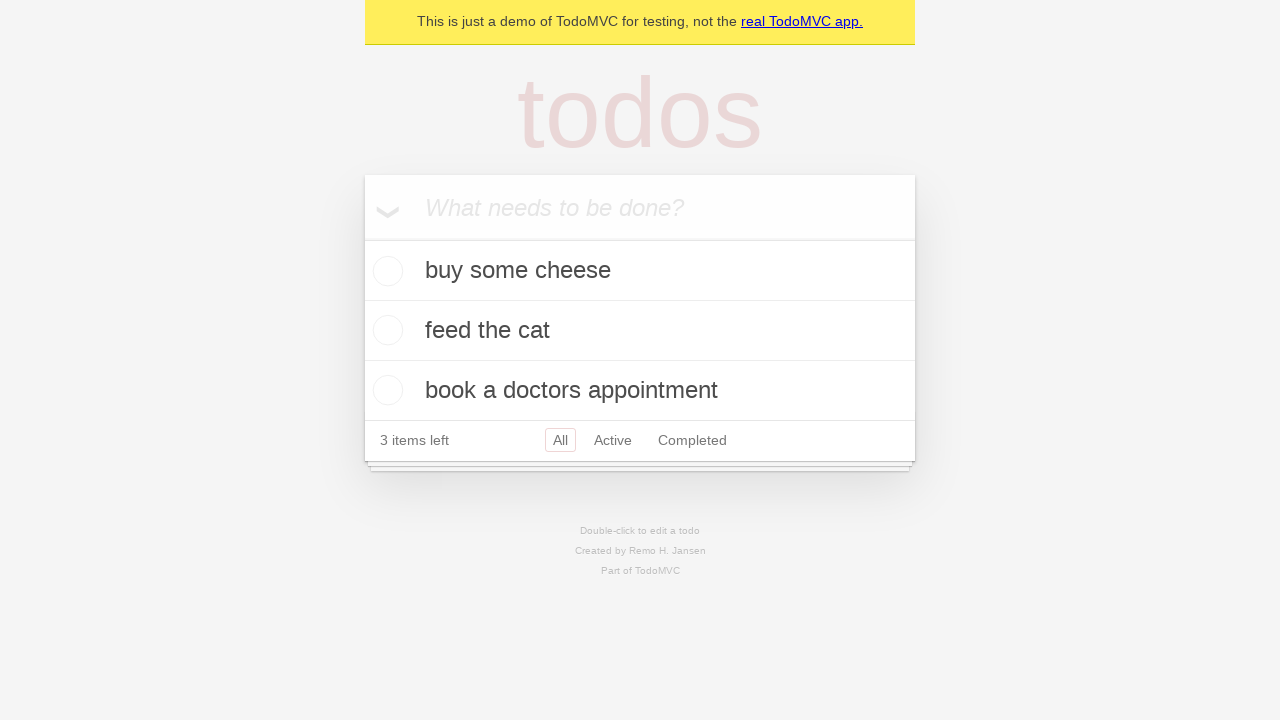

Verified all 3 todos are displayed with count element loaded
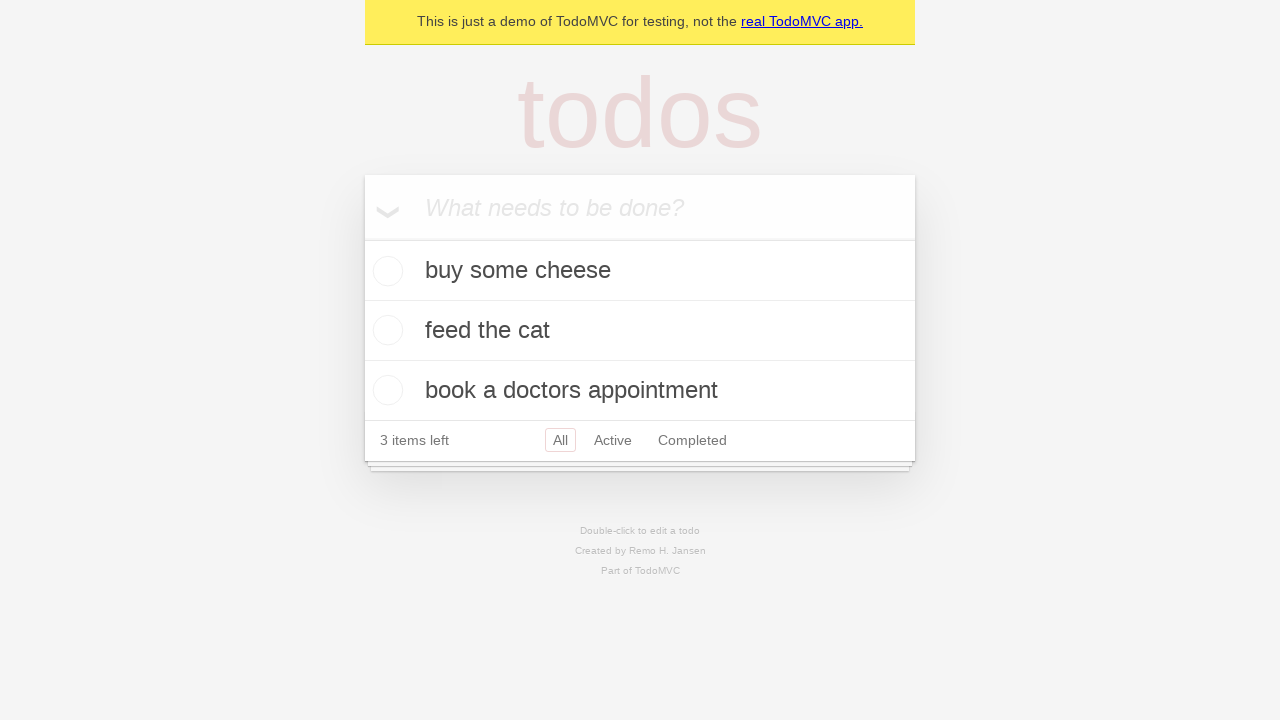

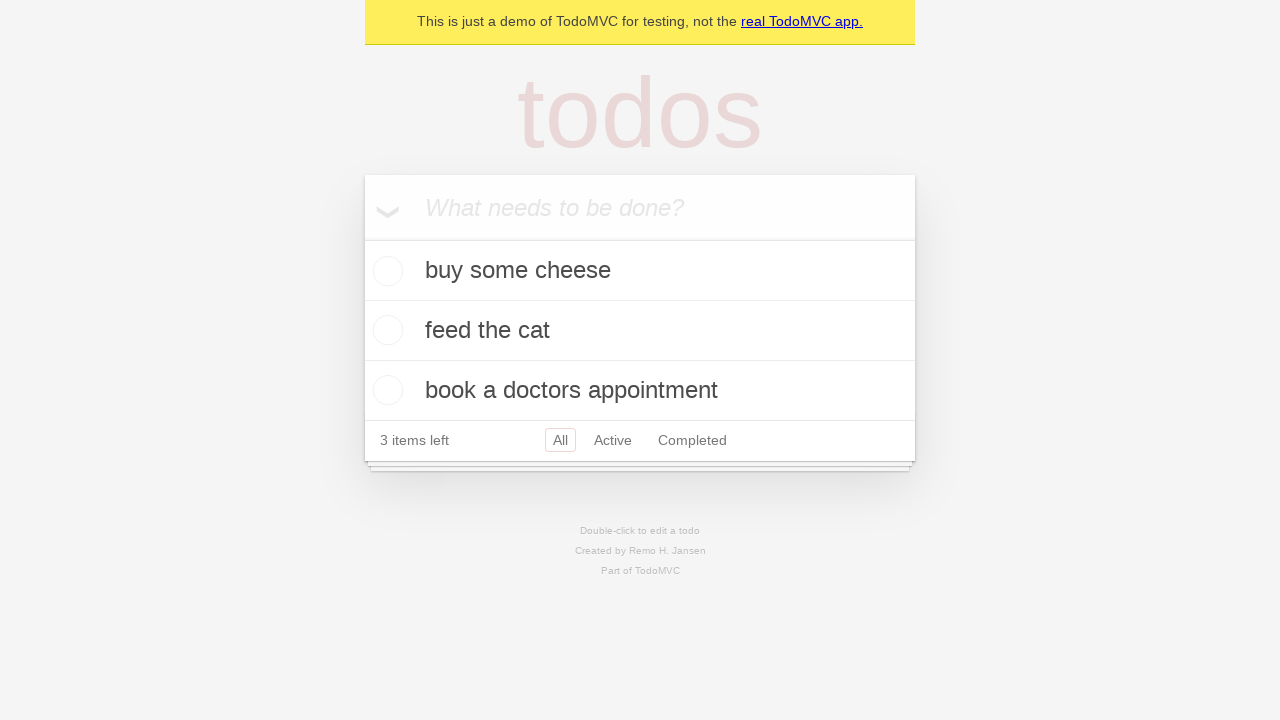